Solves a math problem by calculating a formula based on a value from the page, then fills the answer and submits the form with checkbox and radio selections

Starting URL: http://suninjuly.github.io/math.html

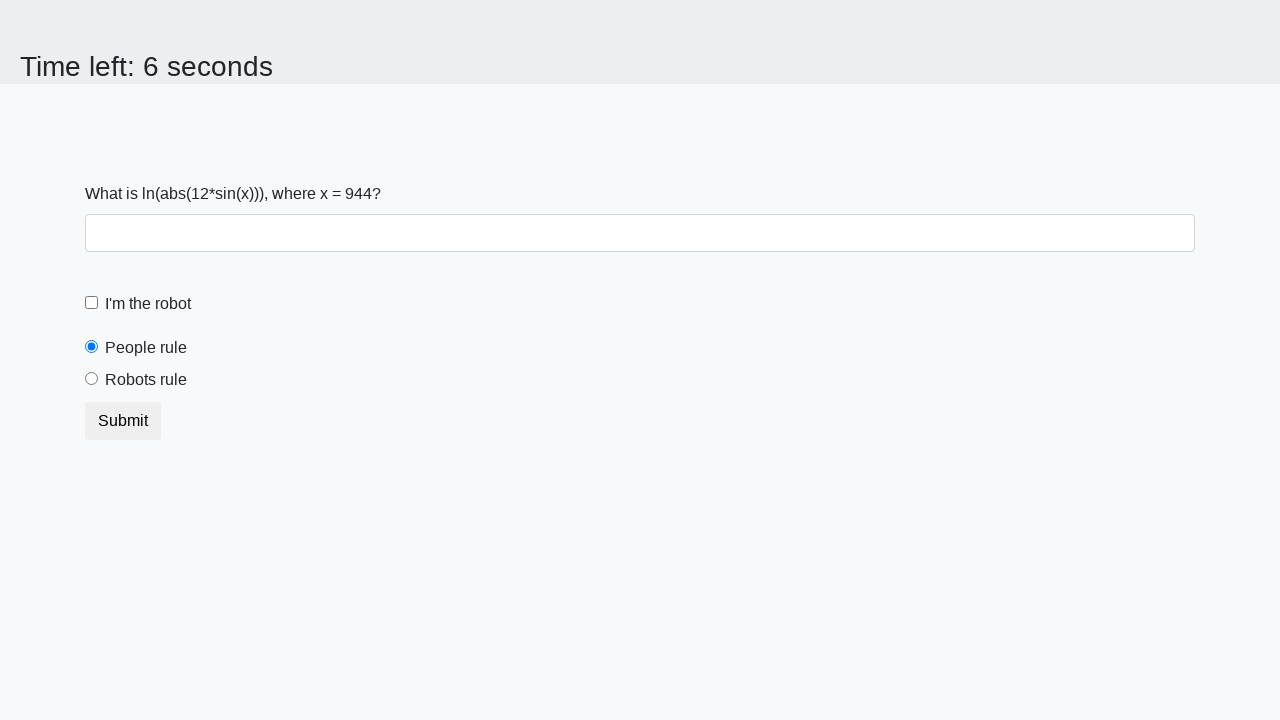

Retrieved value of x from the page
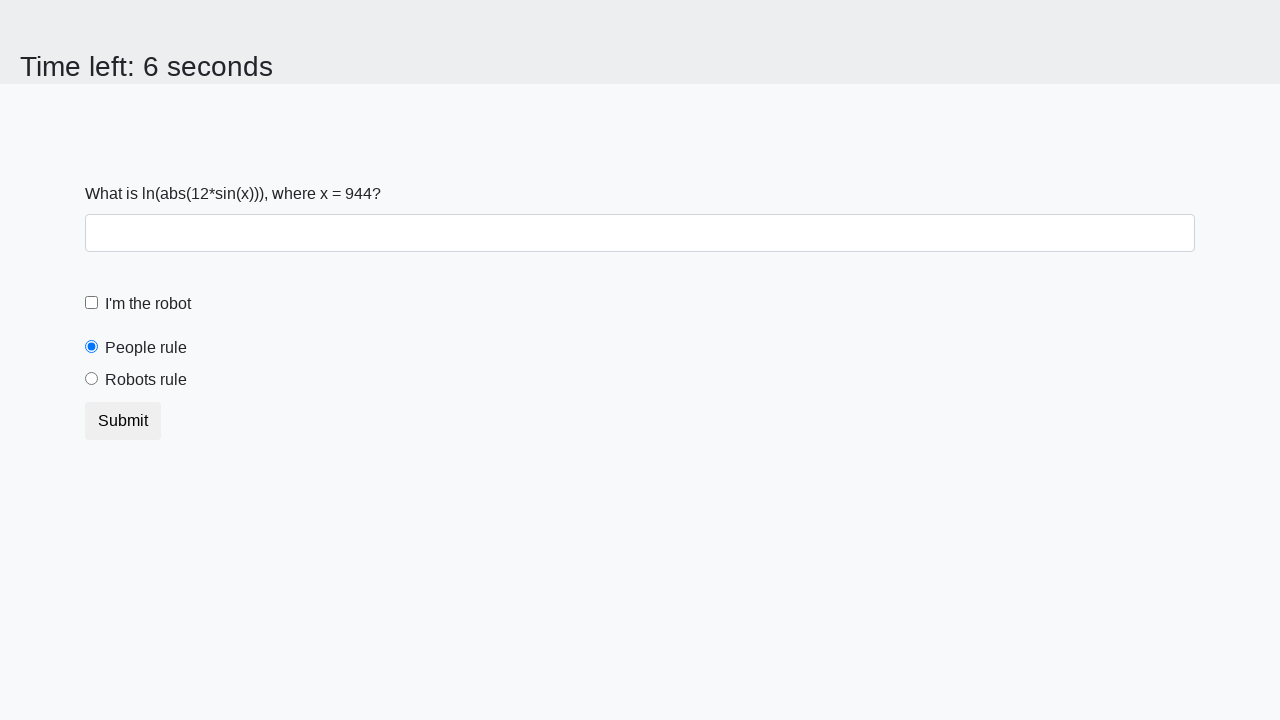

Calculated formula result: log(abs(12*sin(x)))
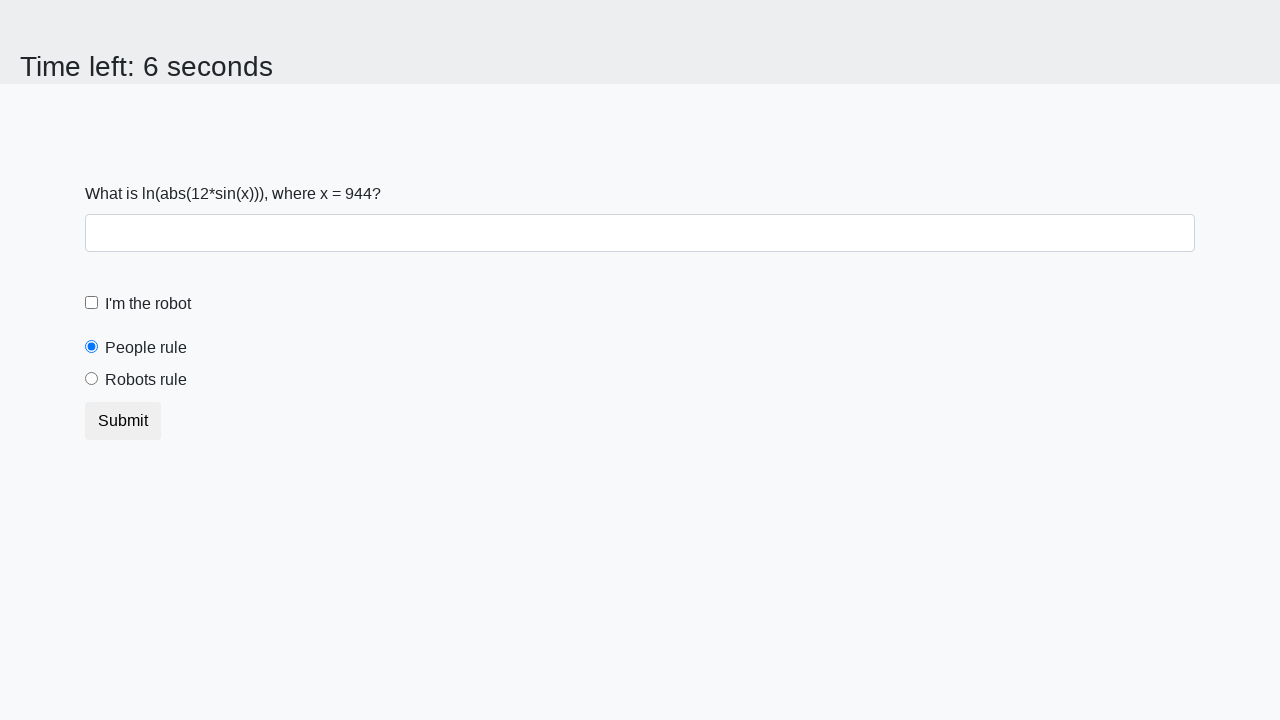

Filled answer input field with calculated result on input.form-control
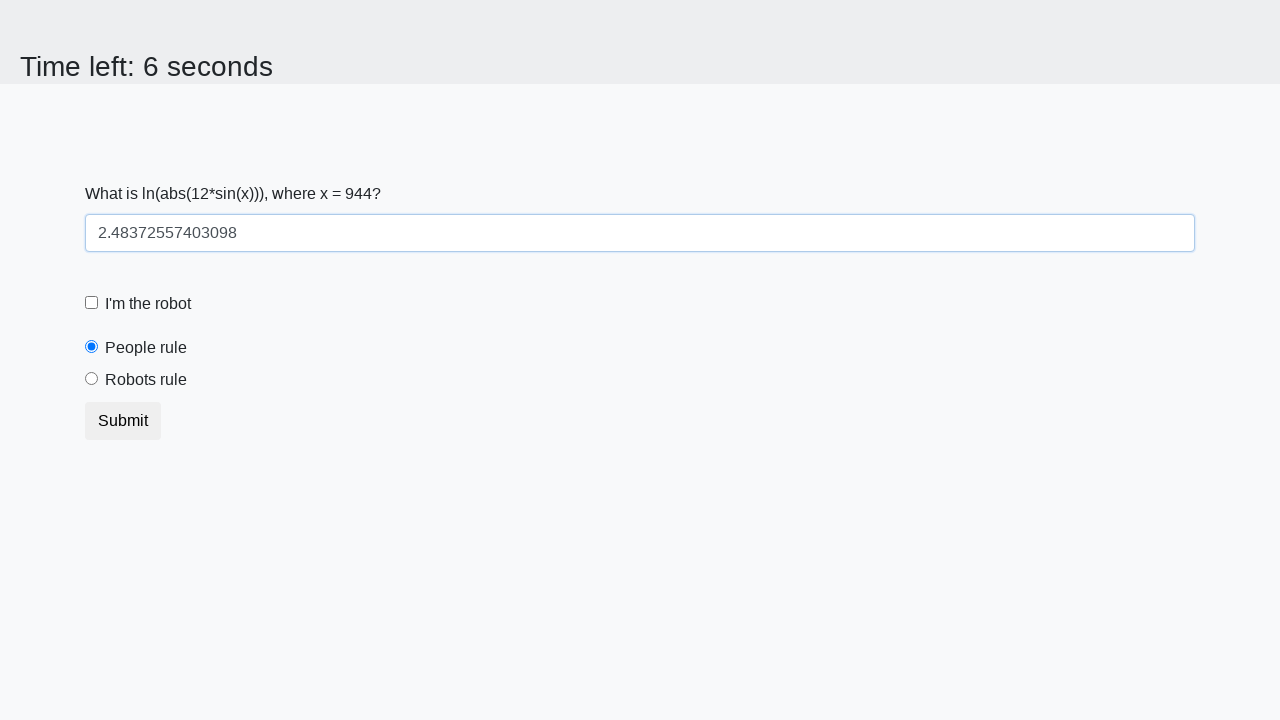

Clicked robot checkbox at (92, 303) on #robotCheckbox.form-check-input
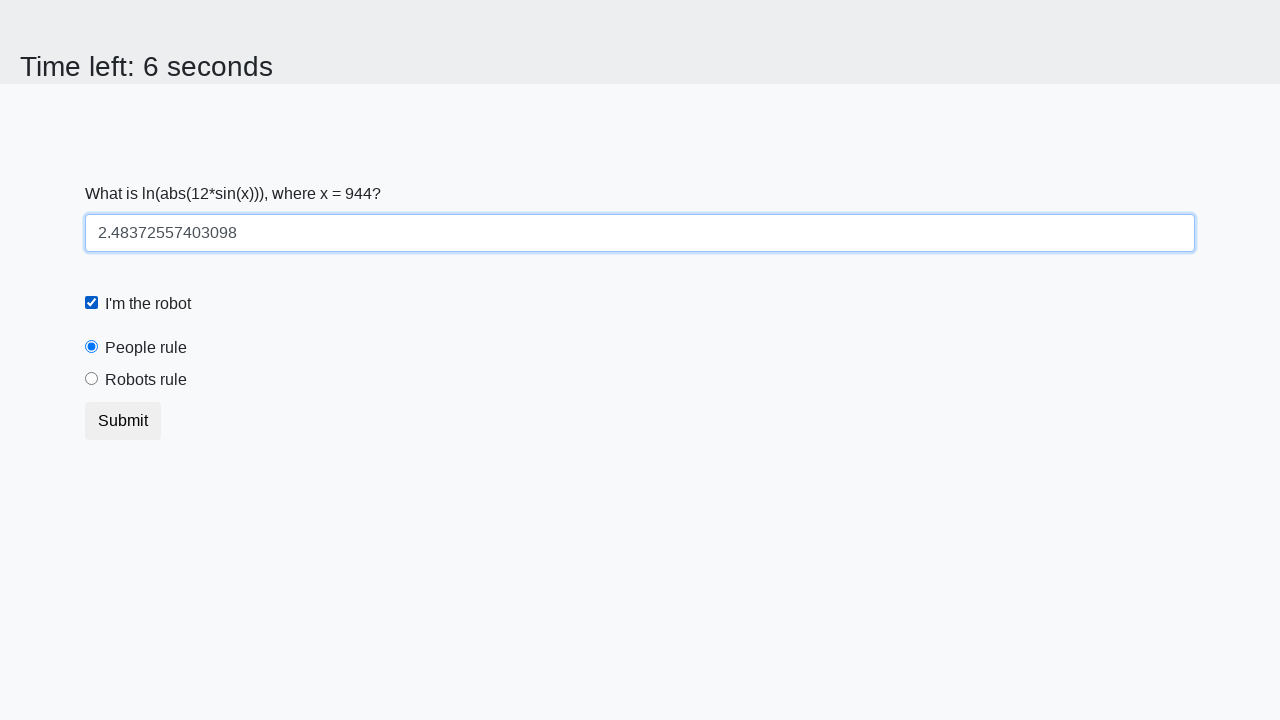

Clicked robots rule radio button at (92, 379) on #robotsRule.form-check-input
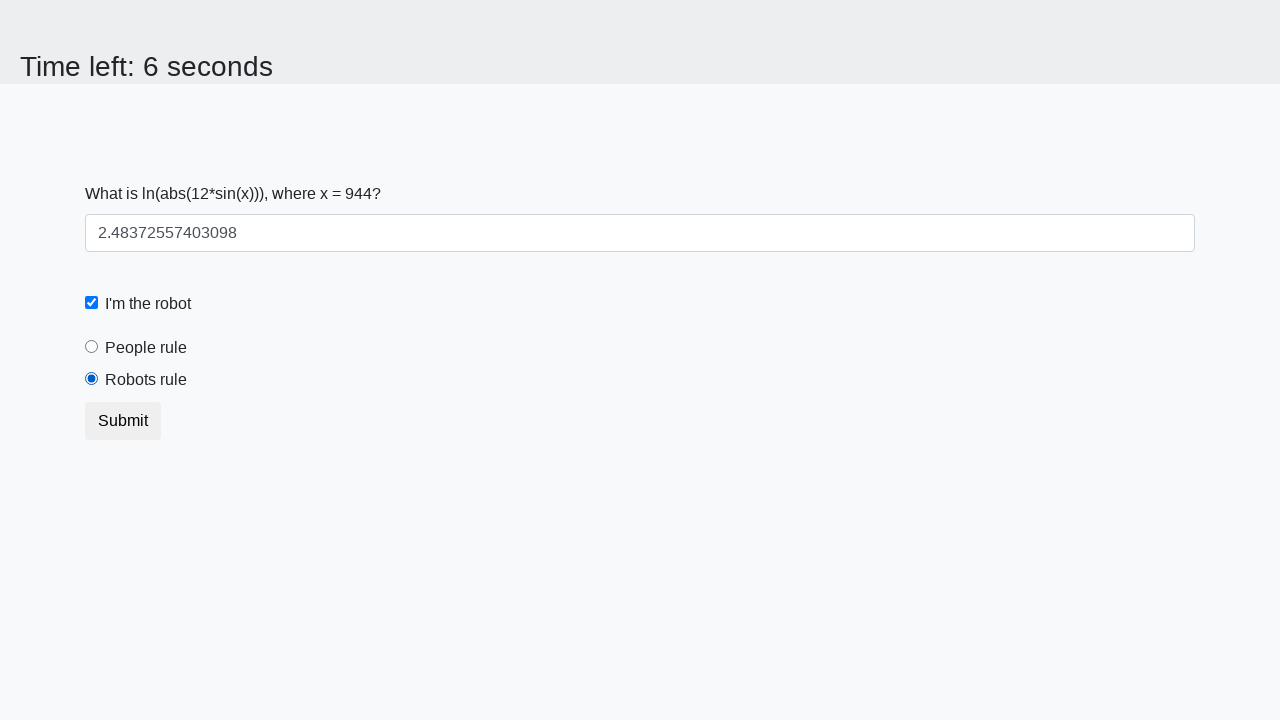

Clicked submit button to complete form at (123, 421) on button.btn.btn-default
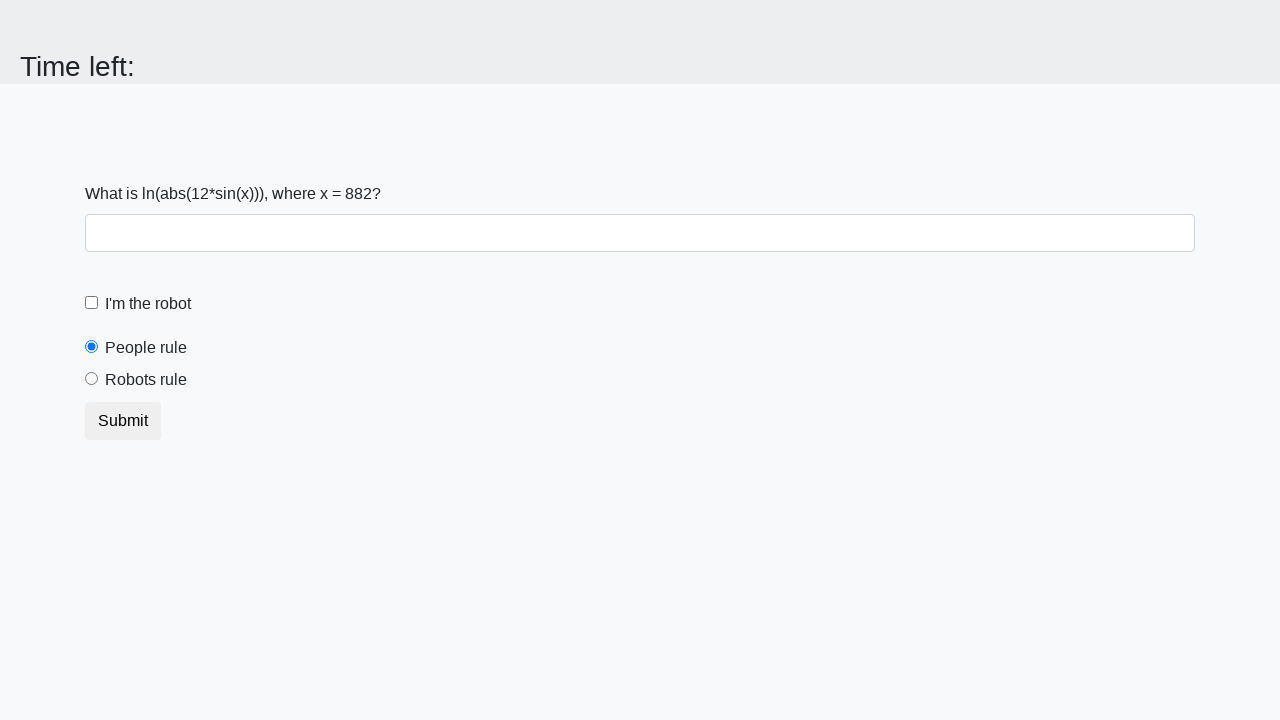

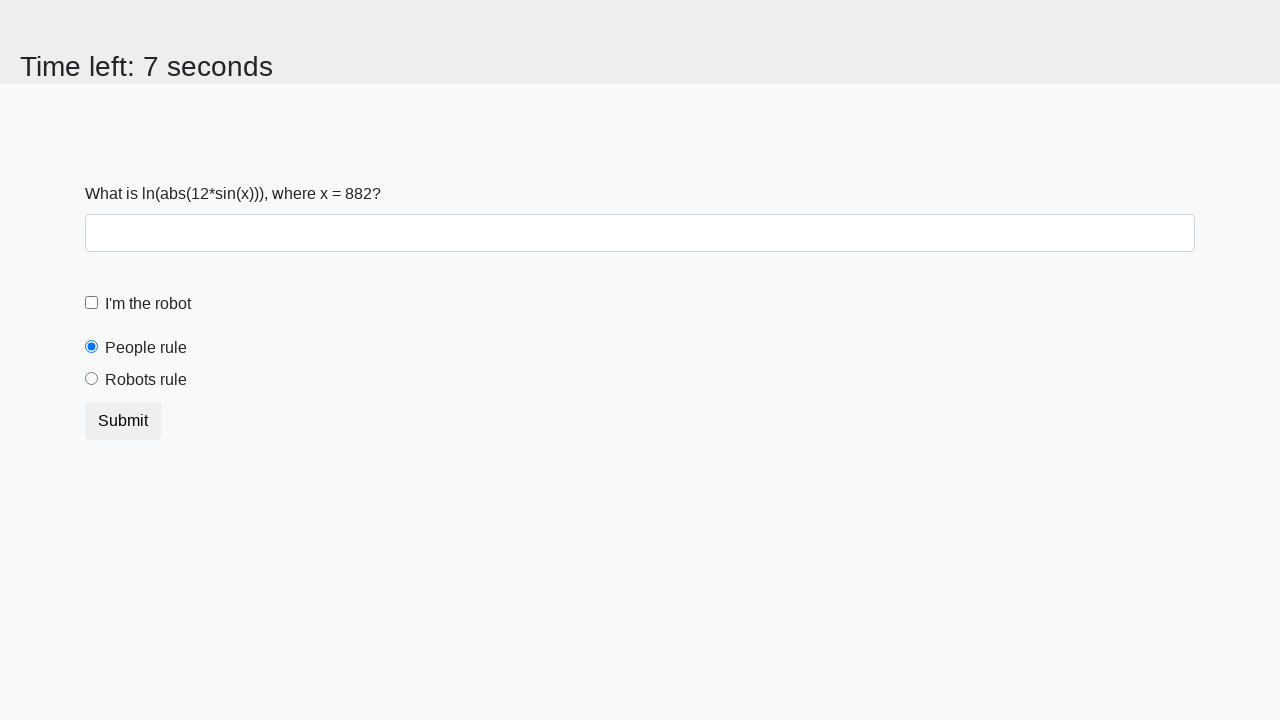